Navigates to VWO app page and verifies the page title

Starting URL: https://app.vwo.com

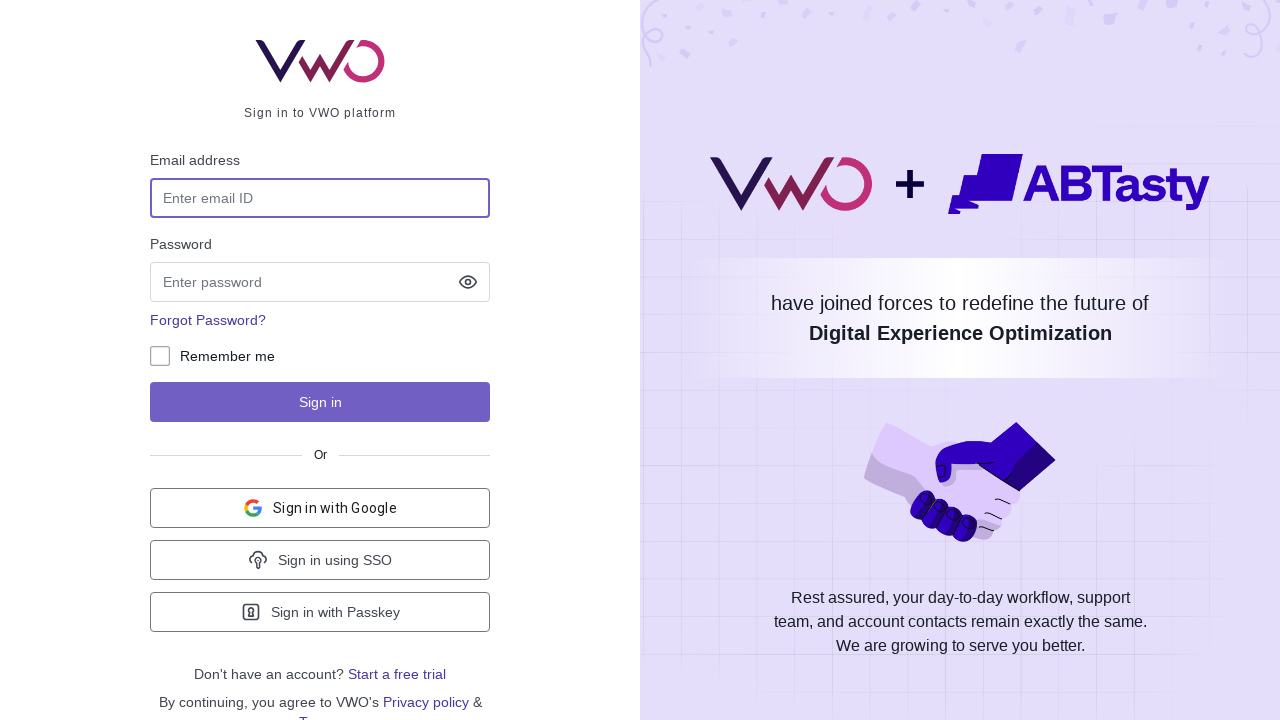

Navigated to VWO app page at https://app.vwo.com
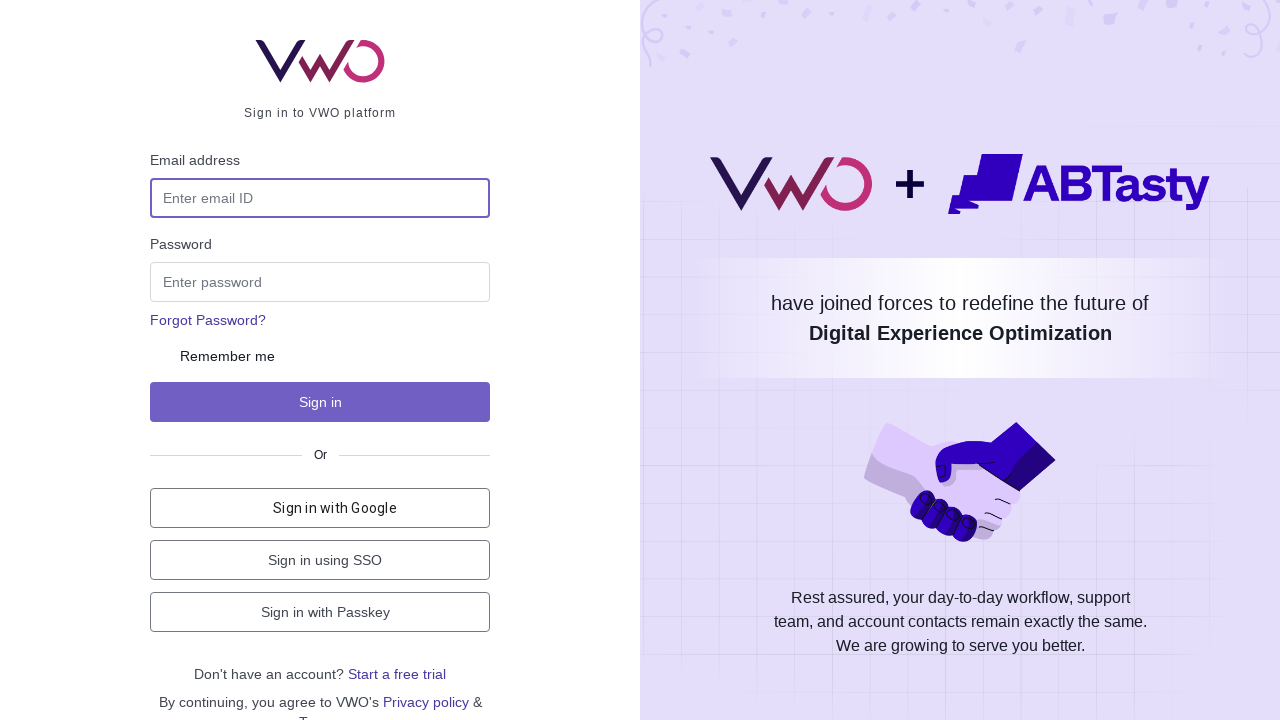

Verified page title matches 'Login - VWO'
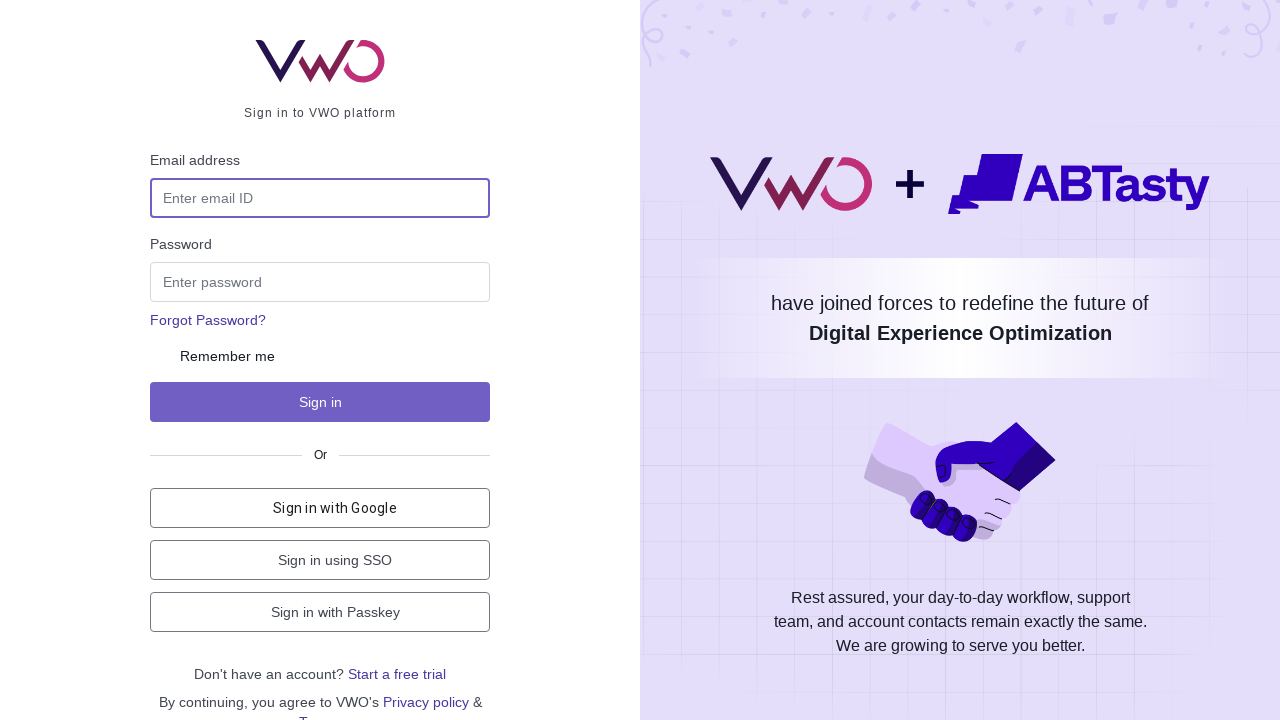

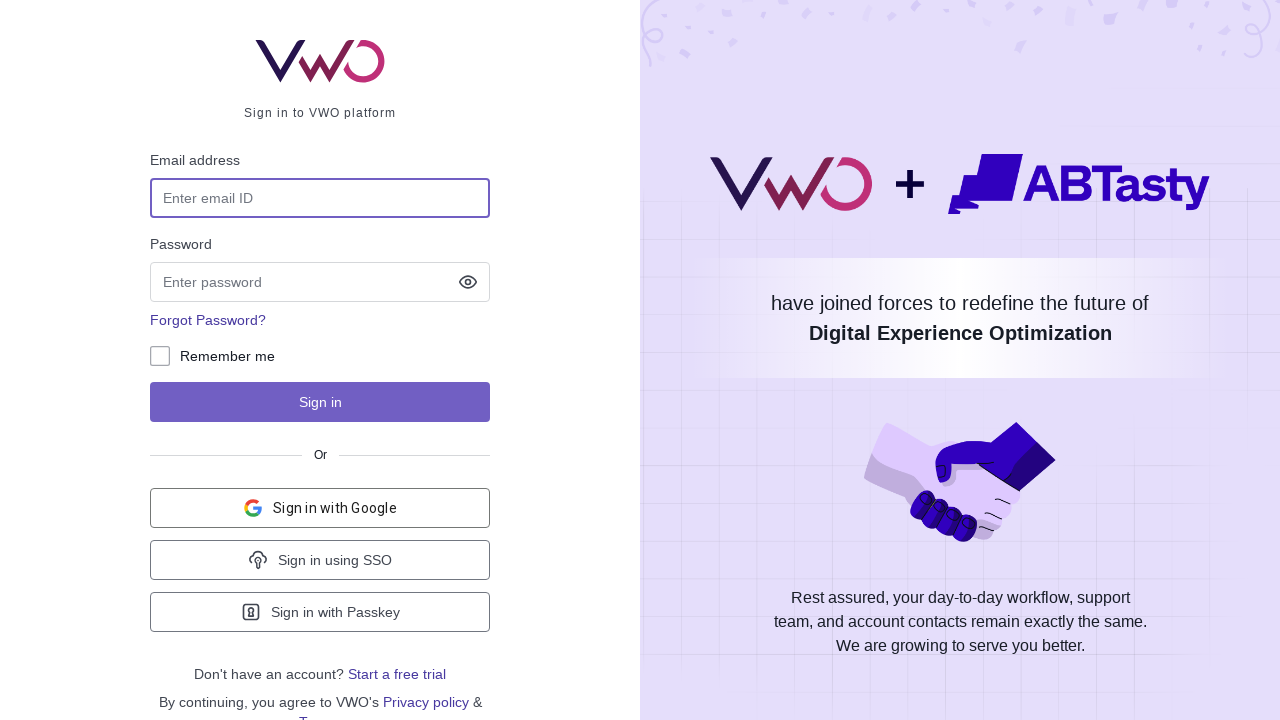